Tests a form by filling in the first and second input fields with first name and last name values using tag name selectors

Starting URL: https://formy-project.herokuapp.com/form

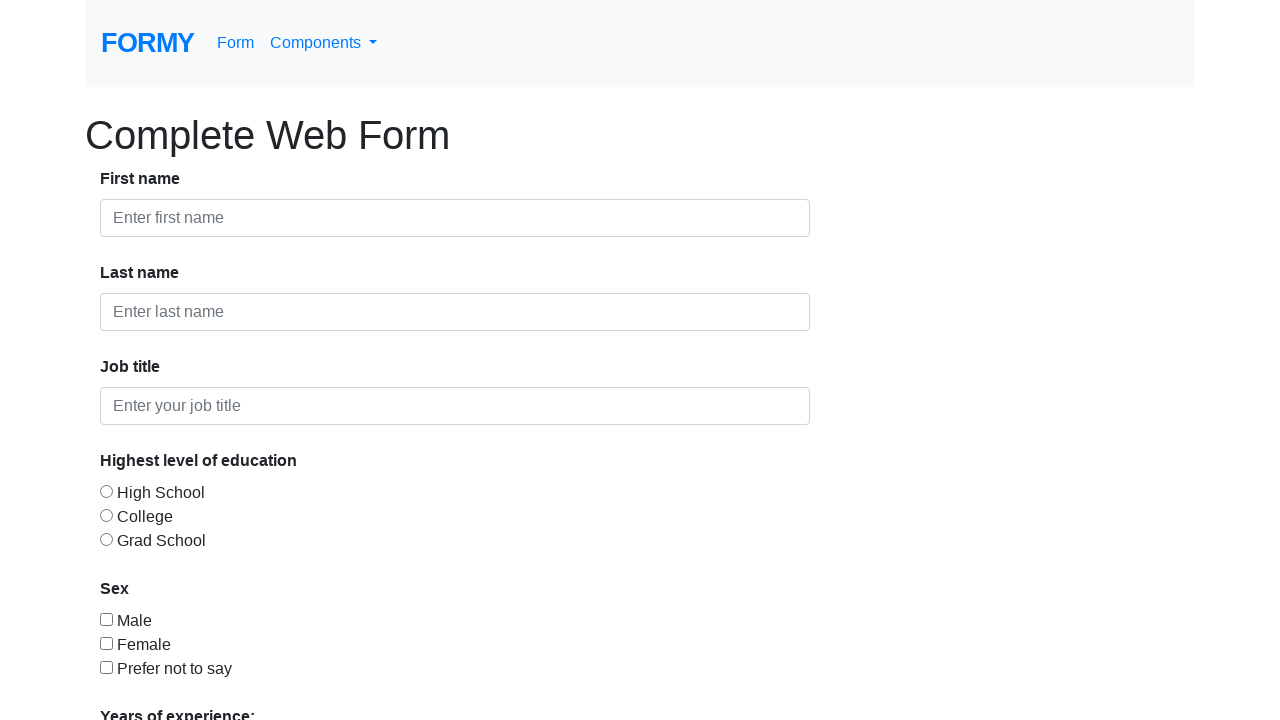

Filled first input field with first name 'Andy' on input >> nth=0
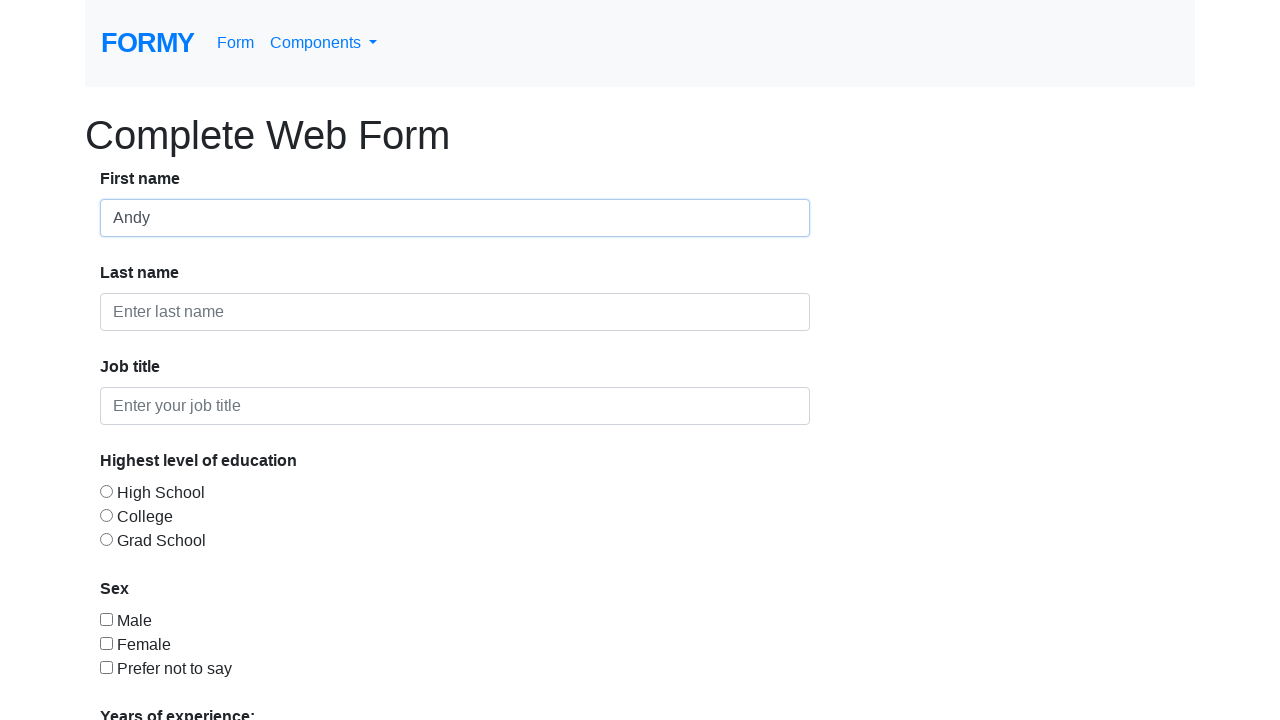

Filled second input field with last name 'Sinpetrean' on input >> nth=1
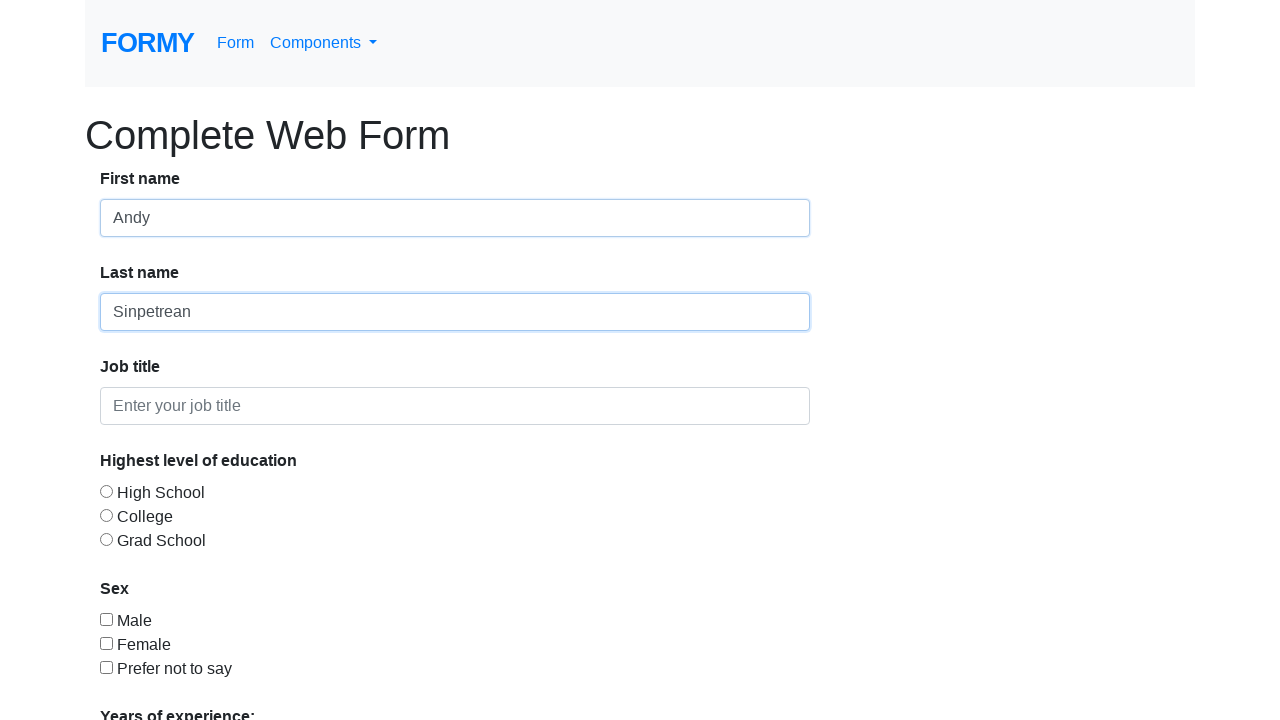

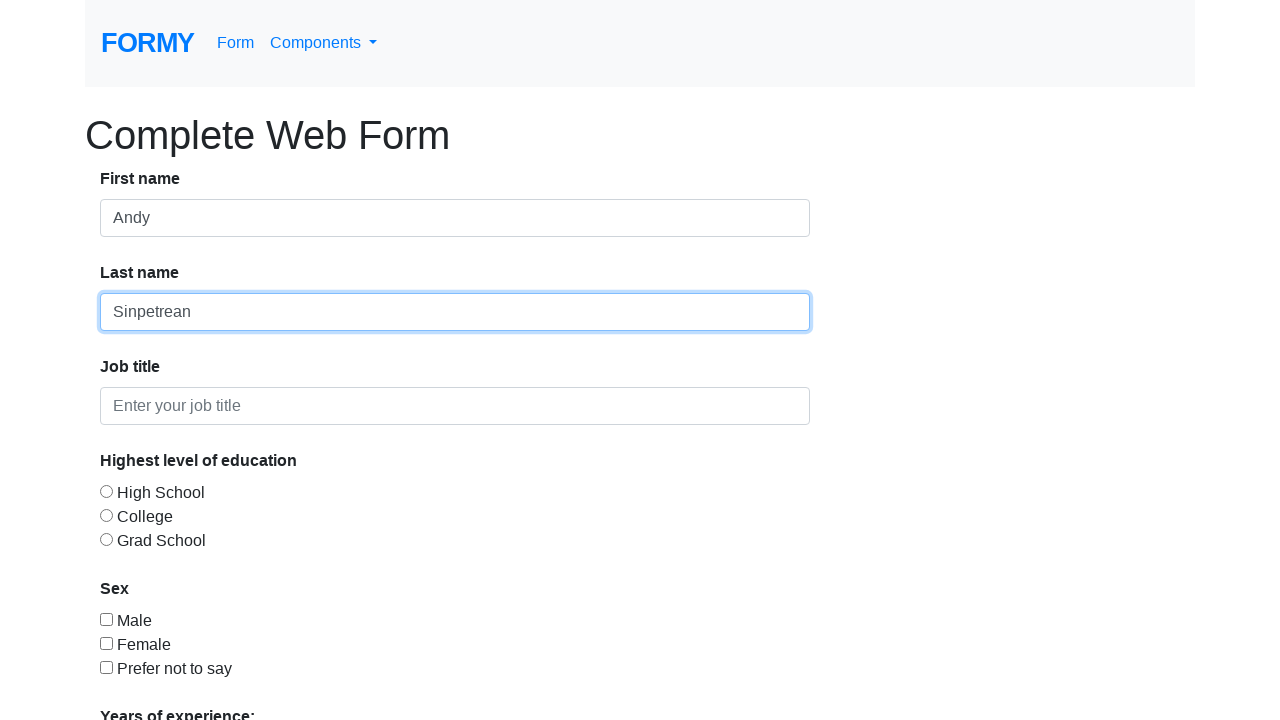